Tests a todo application by checking off todo items, adding a new todo item, verifying it was added, and archiving completed todos.

Starting URL: http://crossbrowsertesting.github.io/todo-app.html

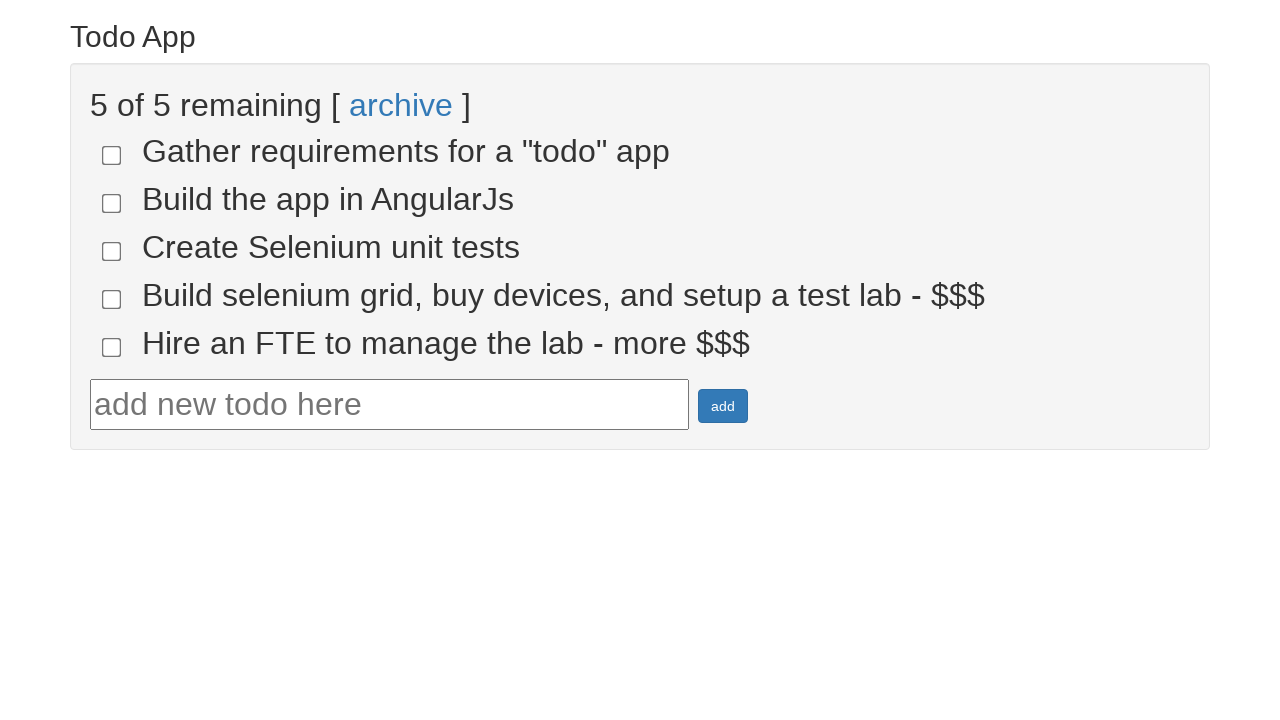

Checked todo-4 checkbox at (112, 299) on input[name='todo-4']
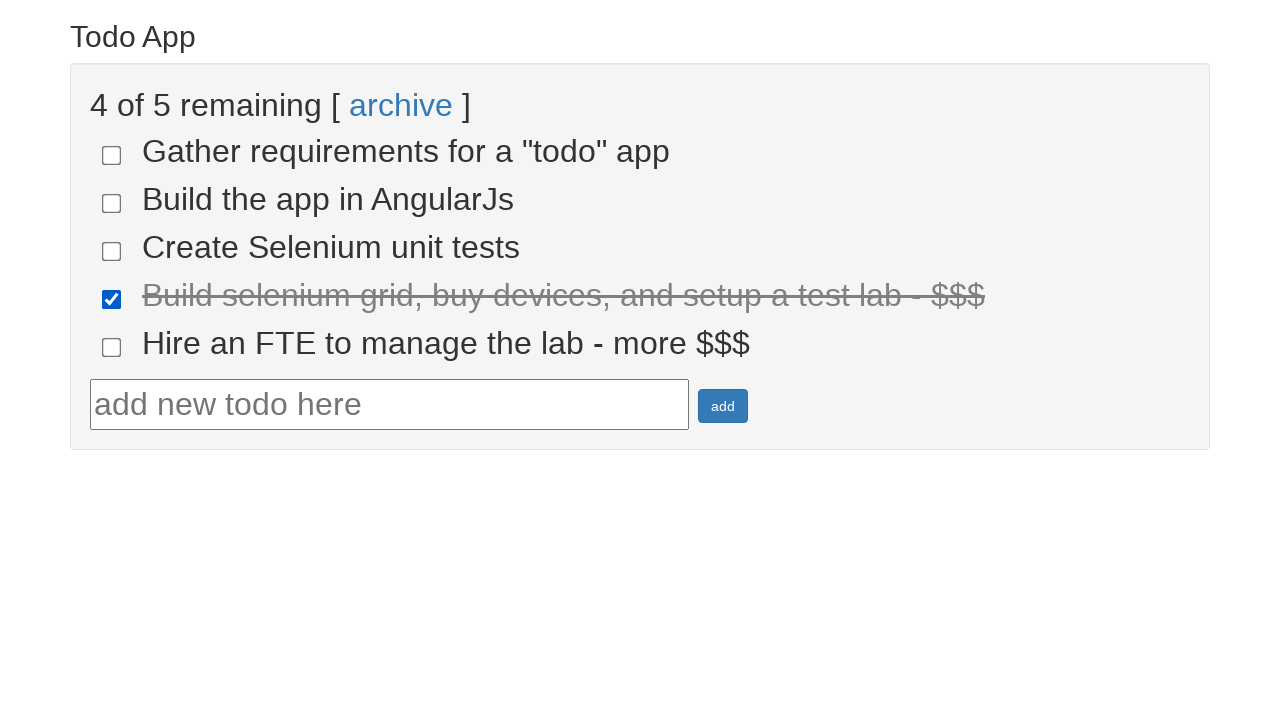

Checked todo-5 checkbox at (112, 347) on input[name='todo-5']
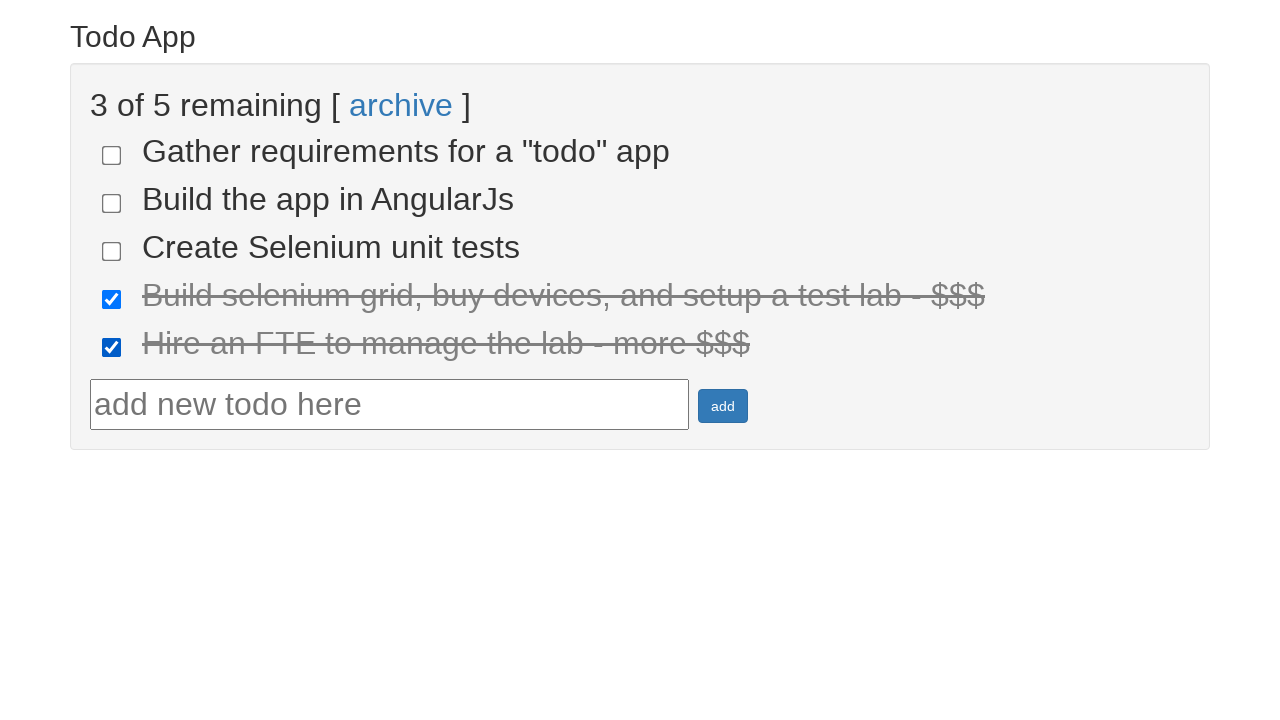

Waited for done items to appear
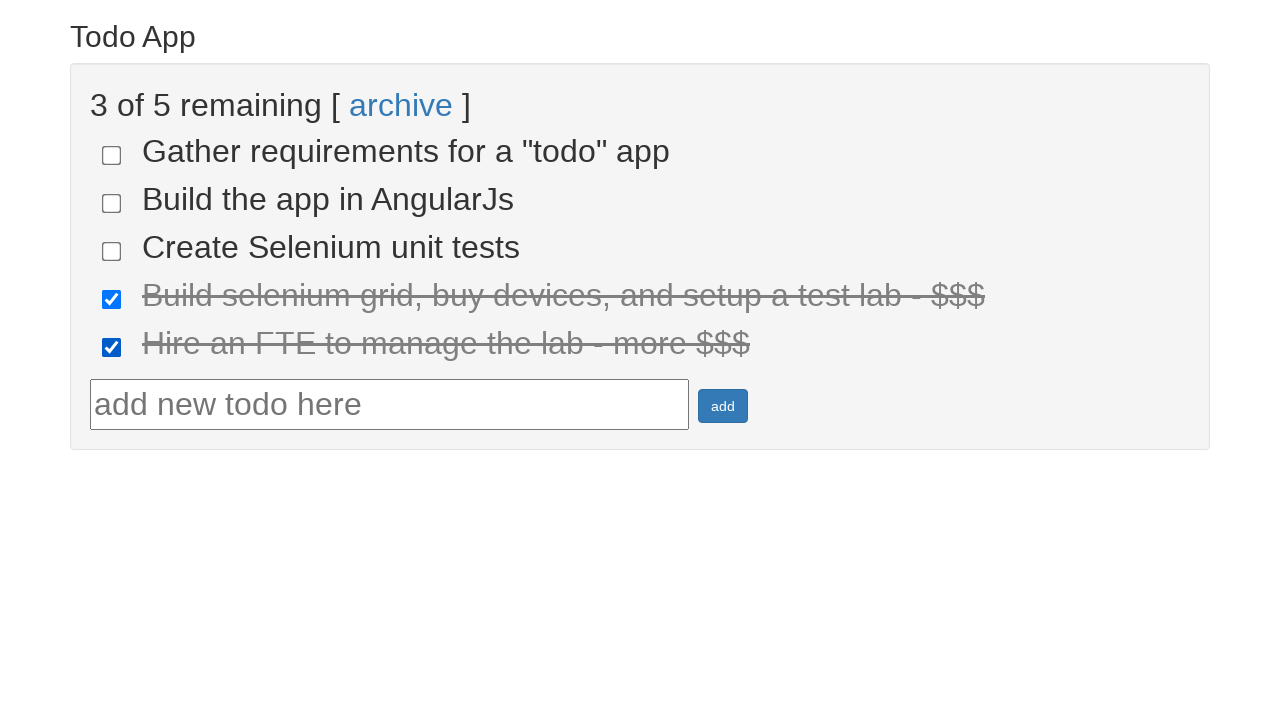

Located all done items
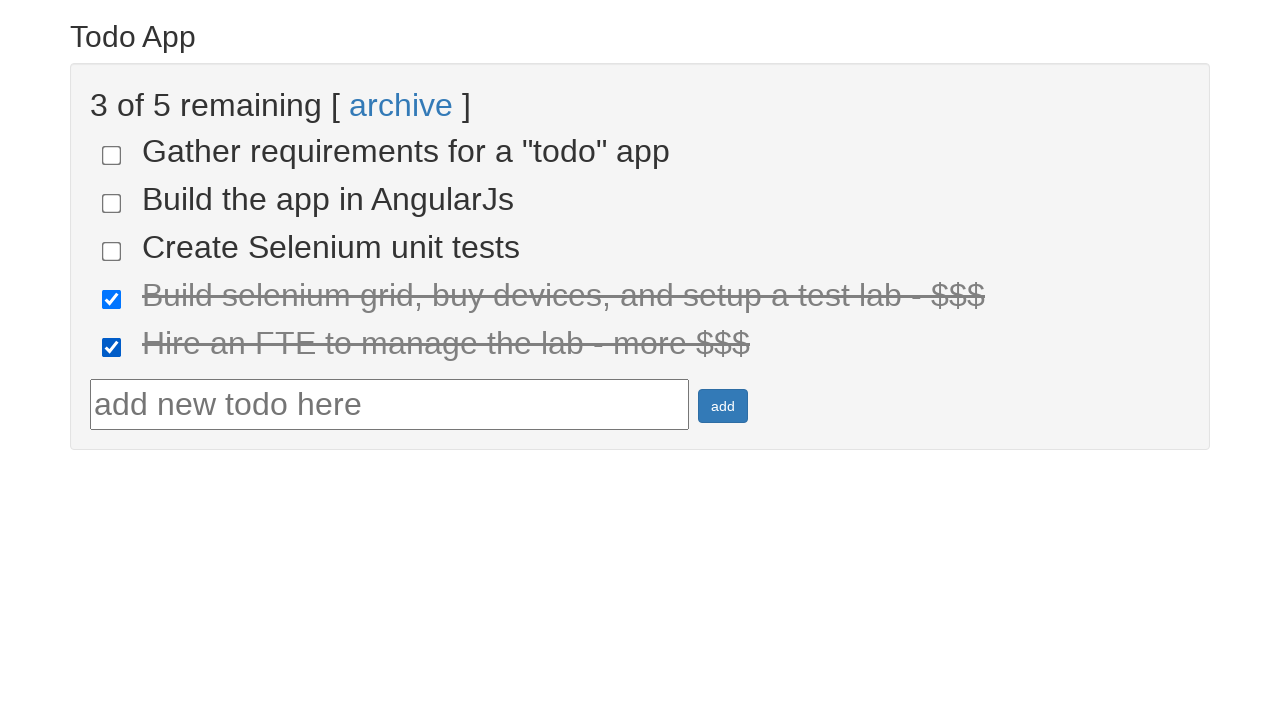

Verified 2 items are marked as done
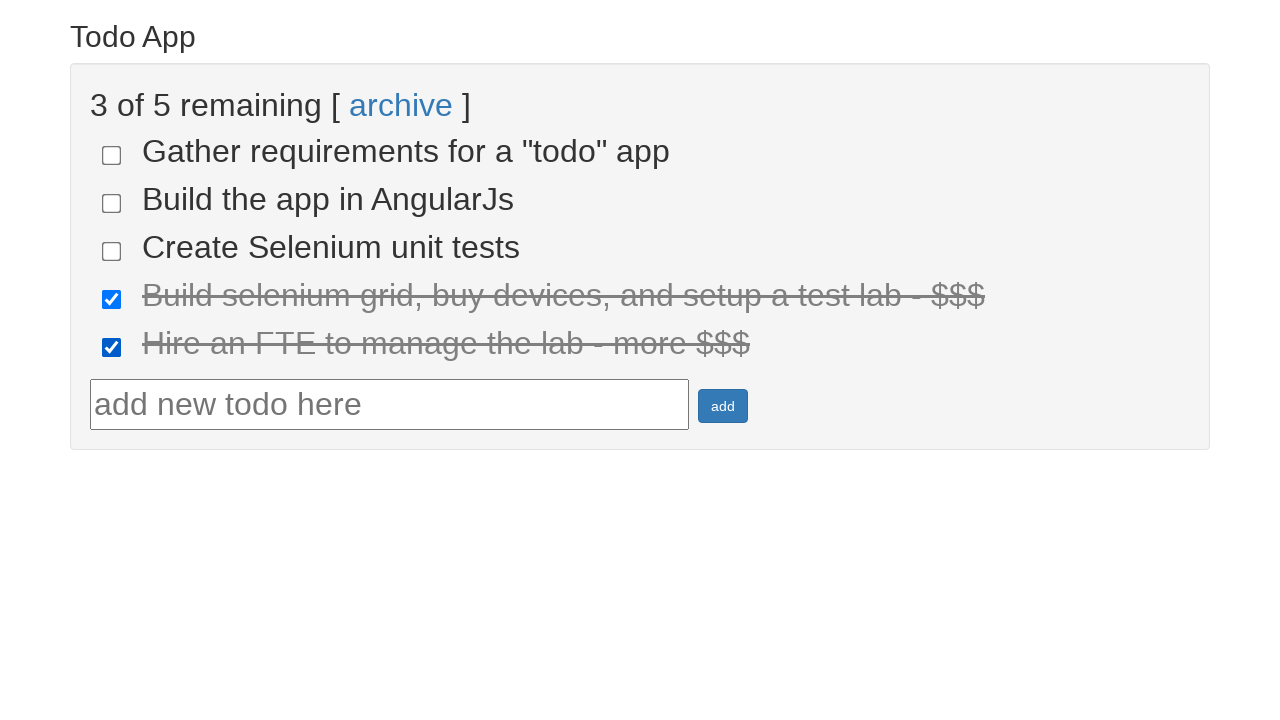

Filled todo text field with 'run your first selenium test' on #todotext
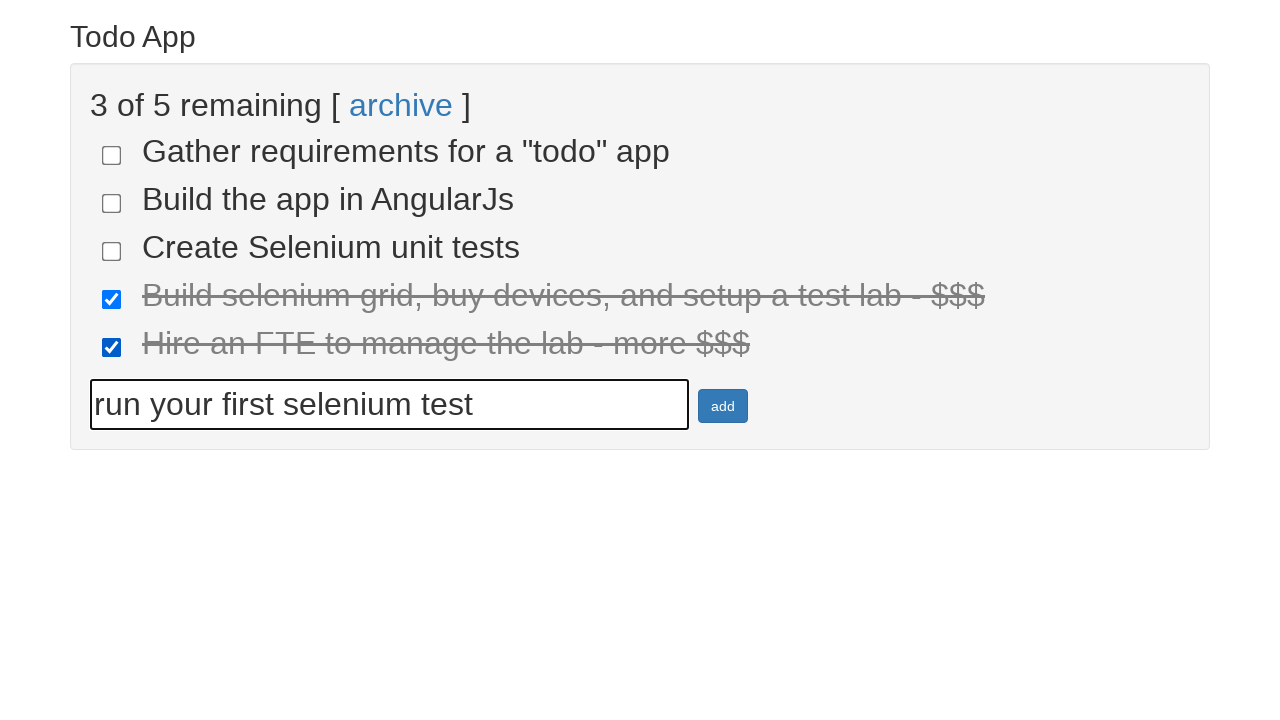

Clicked add button to create new todo at (723, 406) on #addbutton
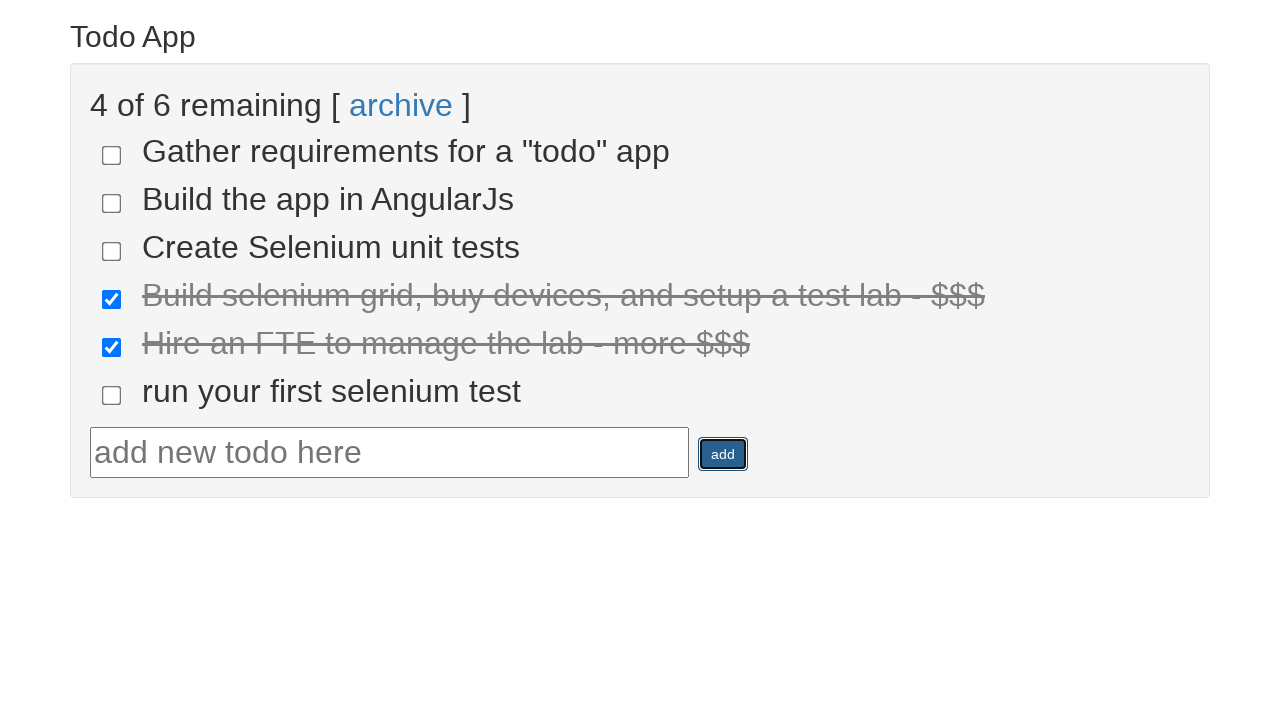

Retrieved text content of newly added todo item
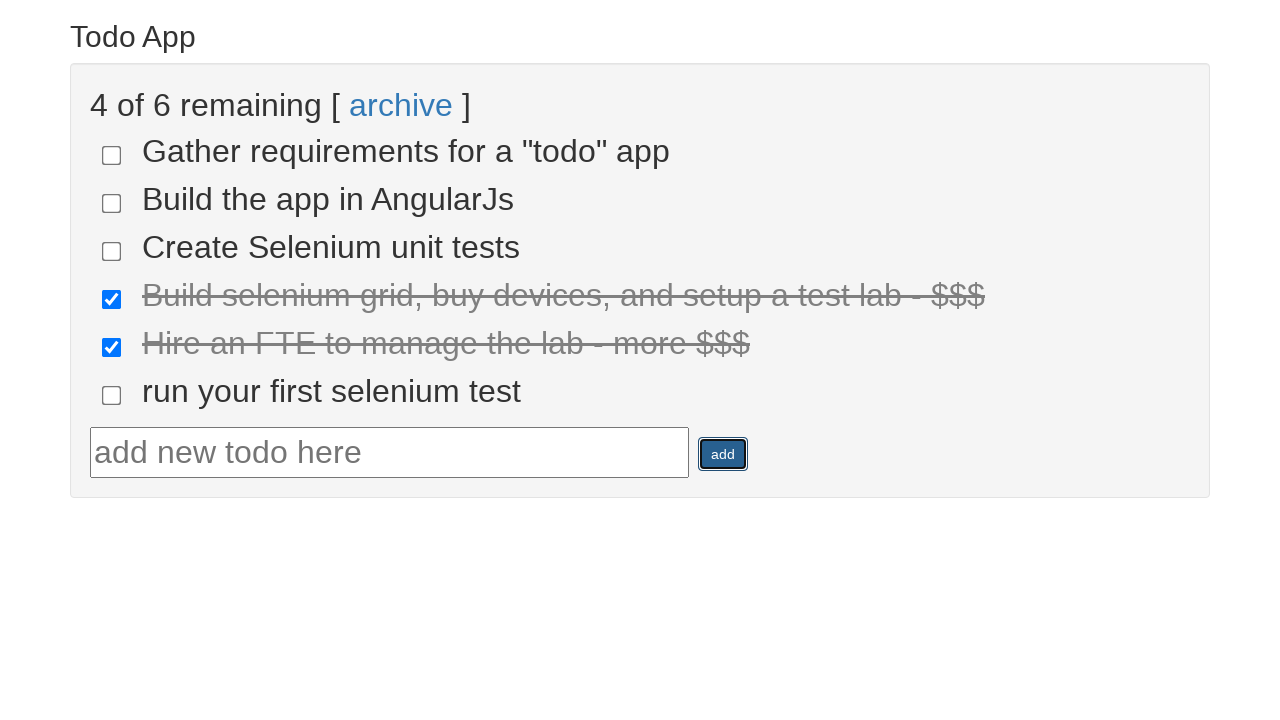

Verified new todo was added correctly
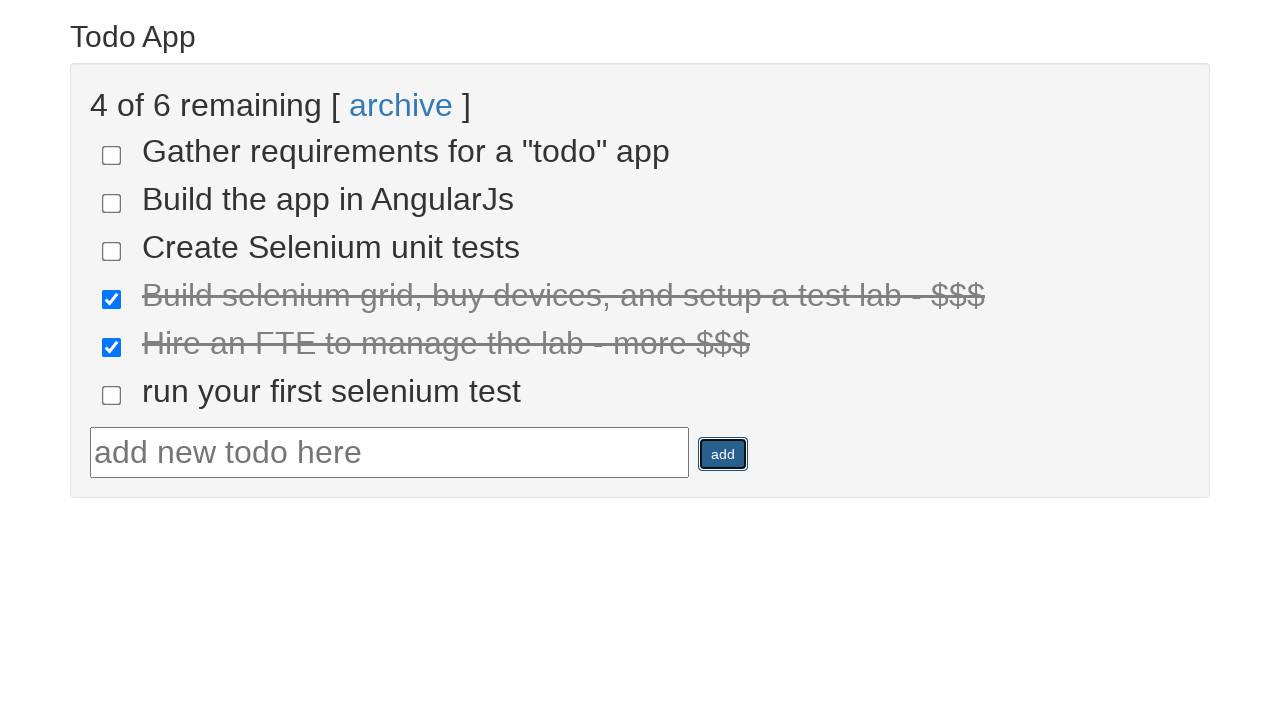

Clicked archive link to archive completed todos at (401, 105) on text=archive
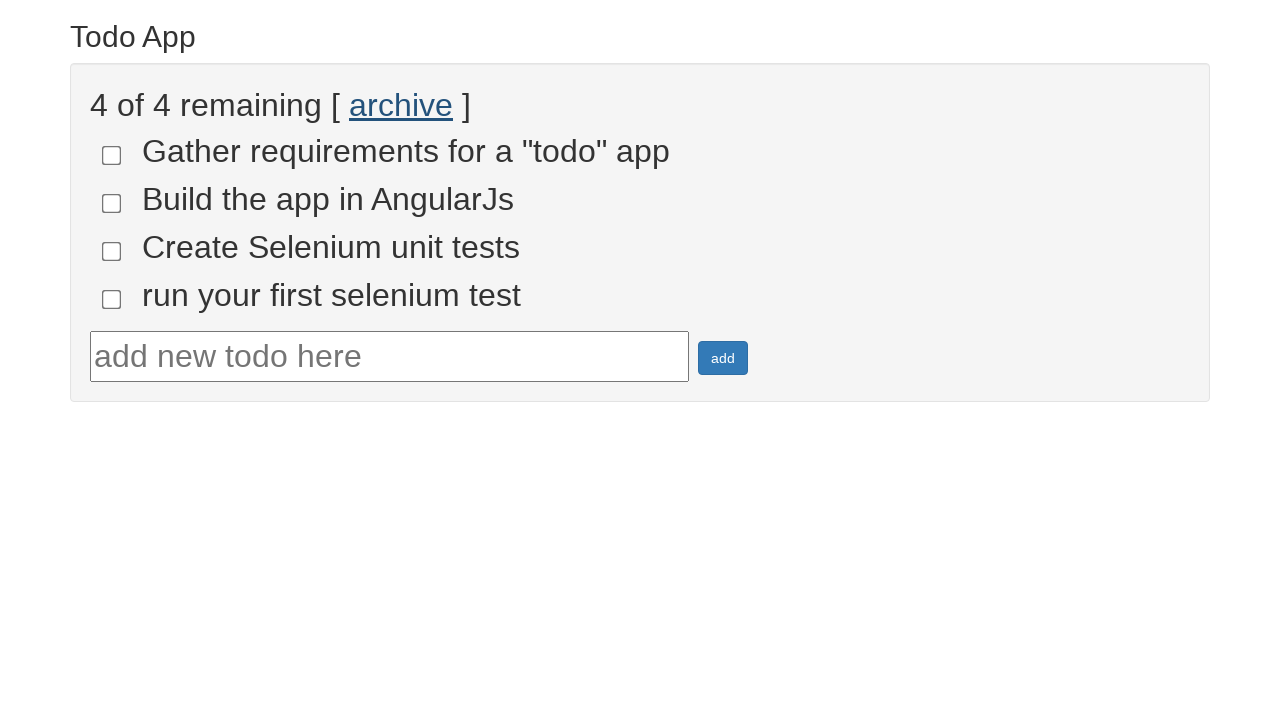

Waited for not done items to appear
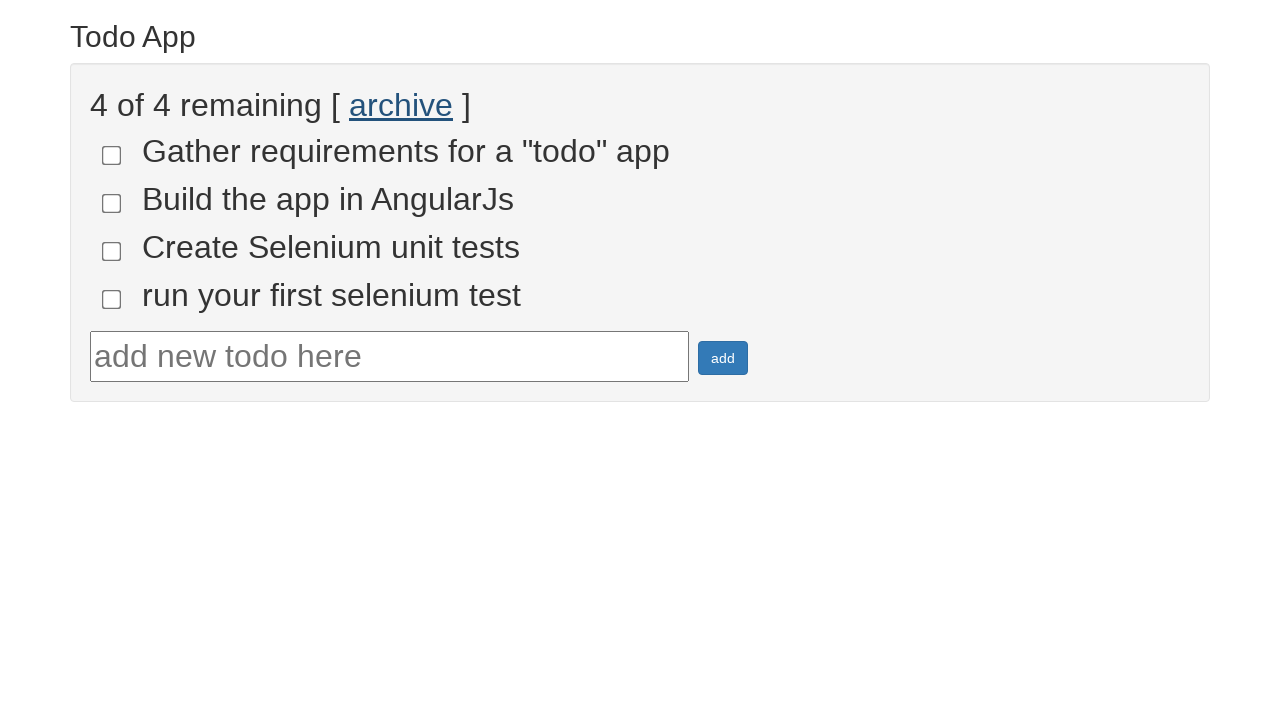

Located all not done items
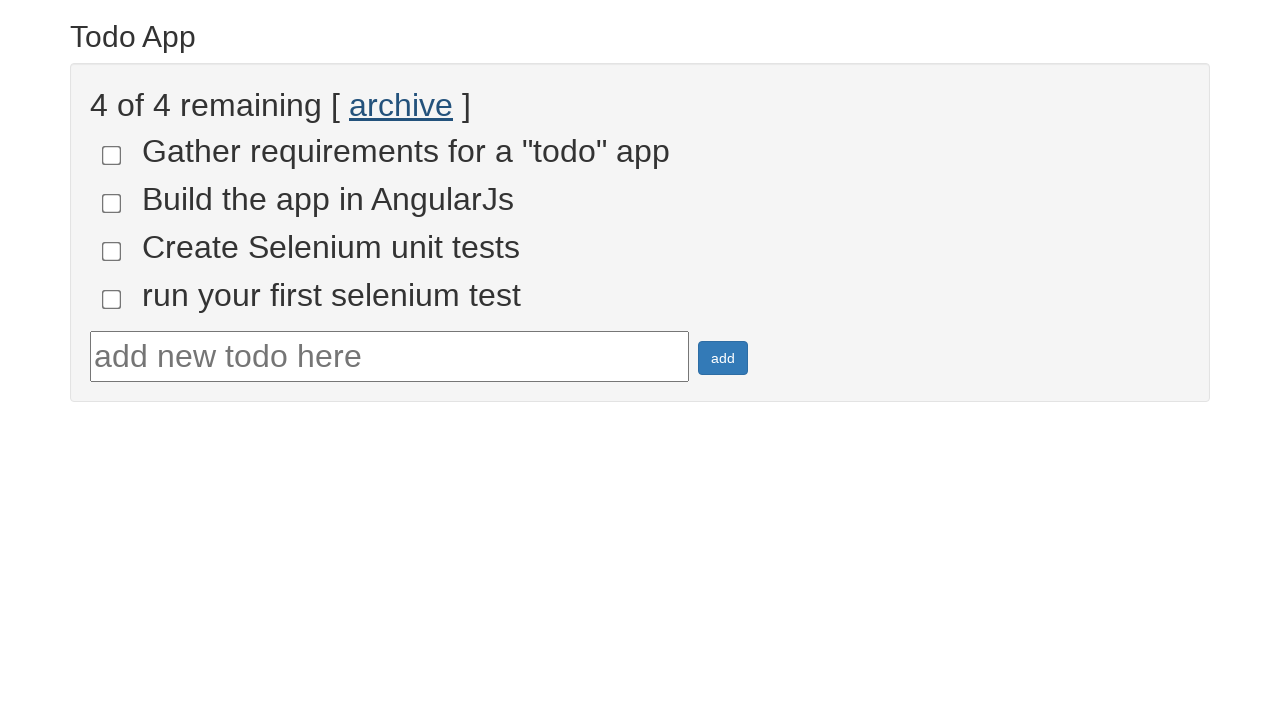

Verified 4 items remain not done after archiving completed todos
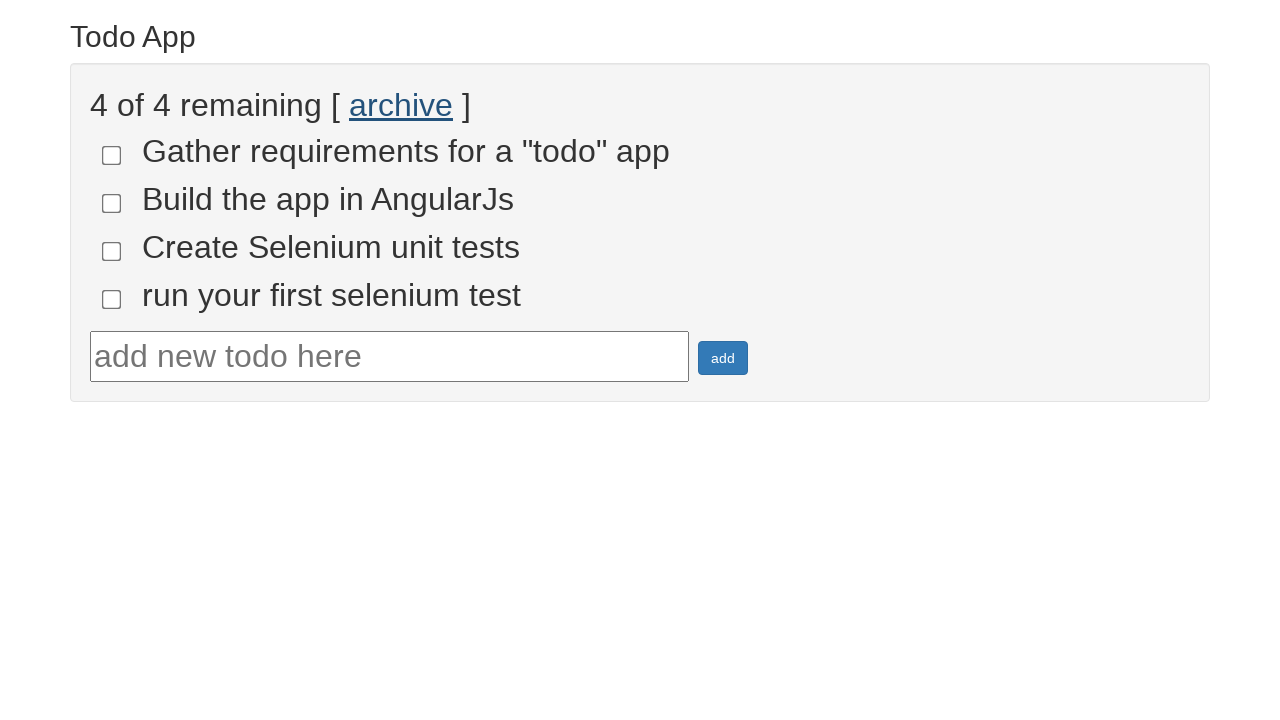

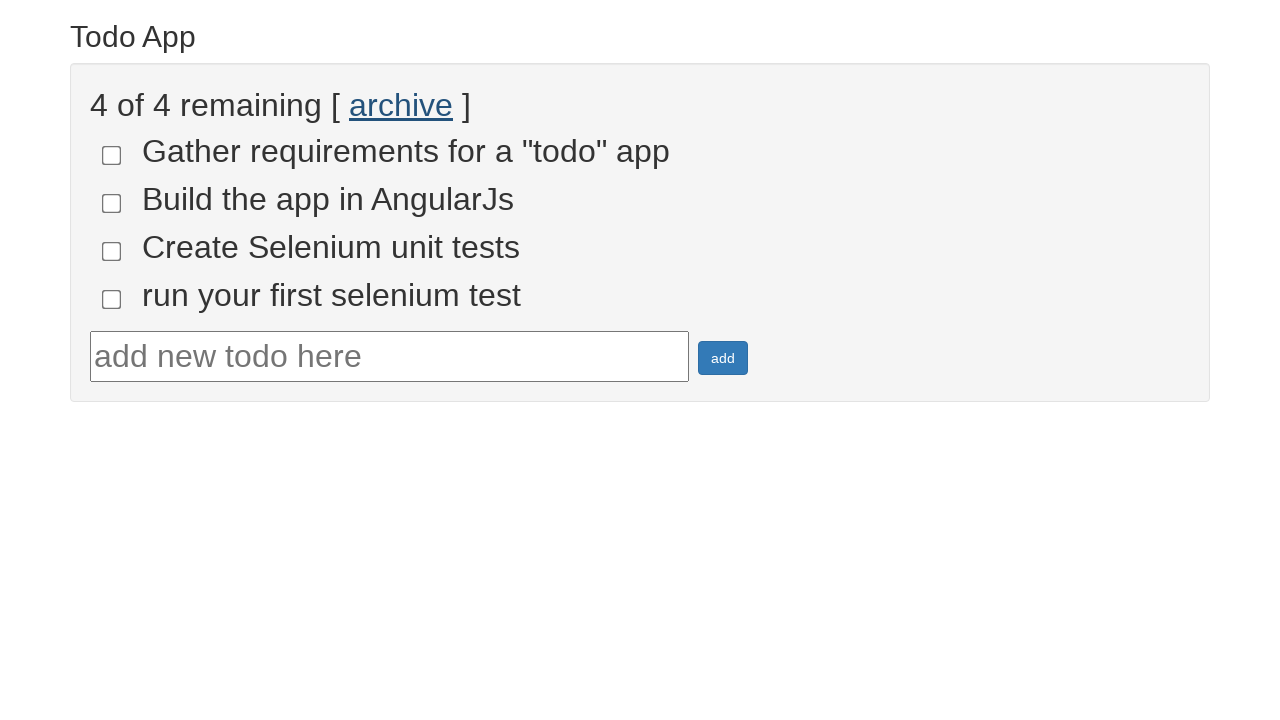